Tests adding specific vegetables to shopping cart by iterating through product list and clicking "ADD TO CART" for Cucumber, Broccoli, and Beetroot items

Starting URL: https://rahulshettyacademy.com/seleniumPractise/

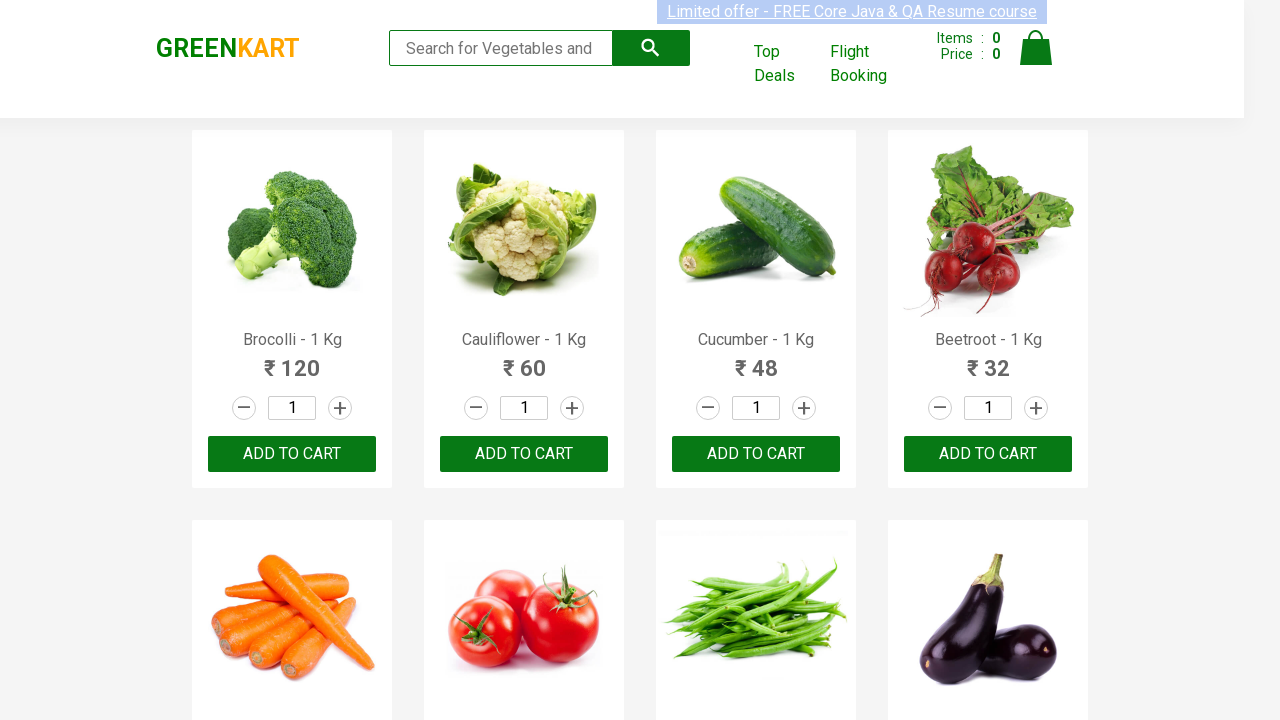

Waited for product list to load
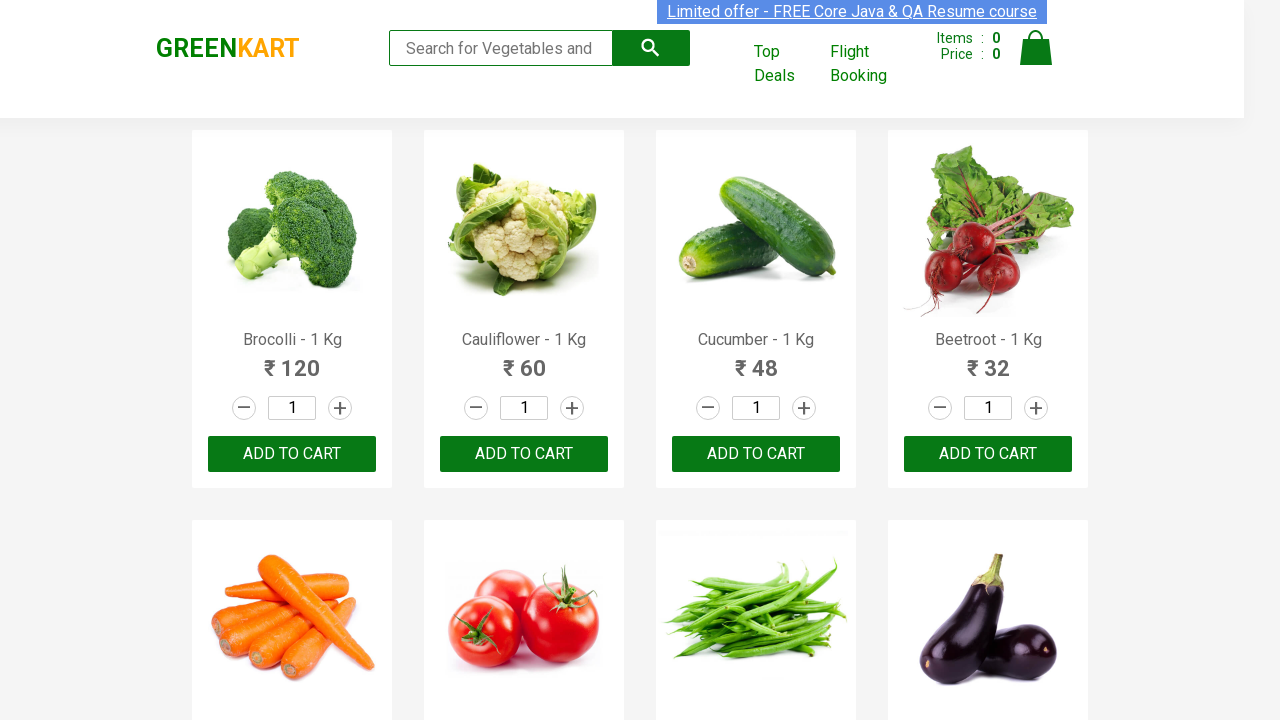

Retrieved all vegetable product elements from page
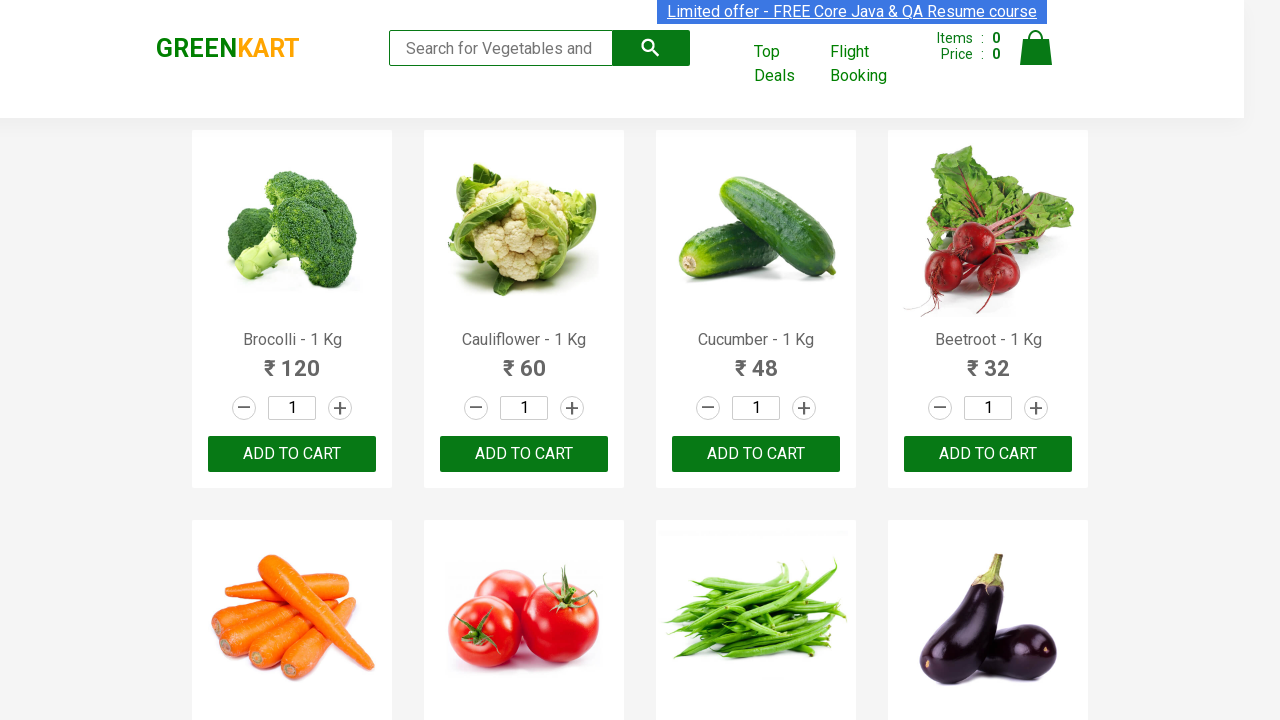

Retrieved product name: Brocolli - 1 Kg
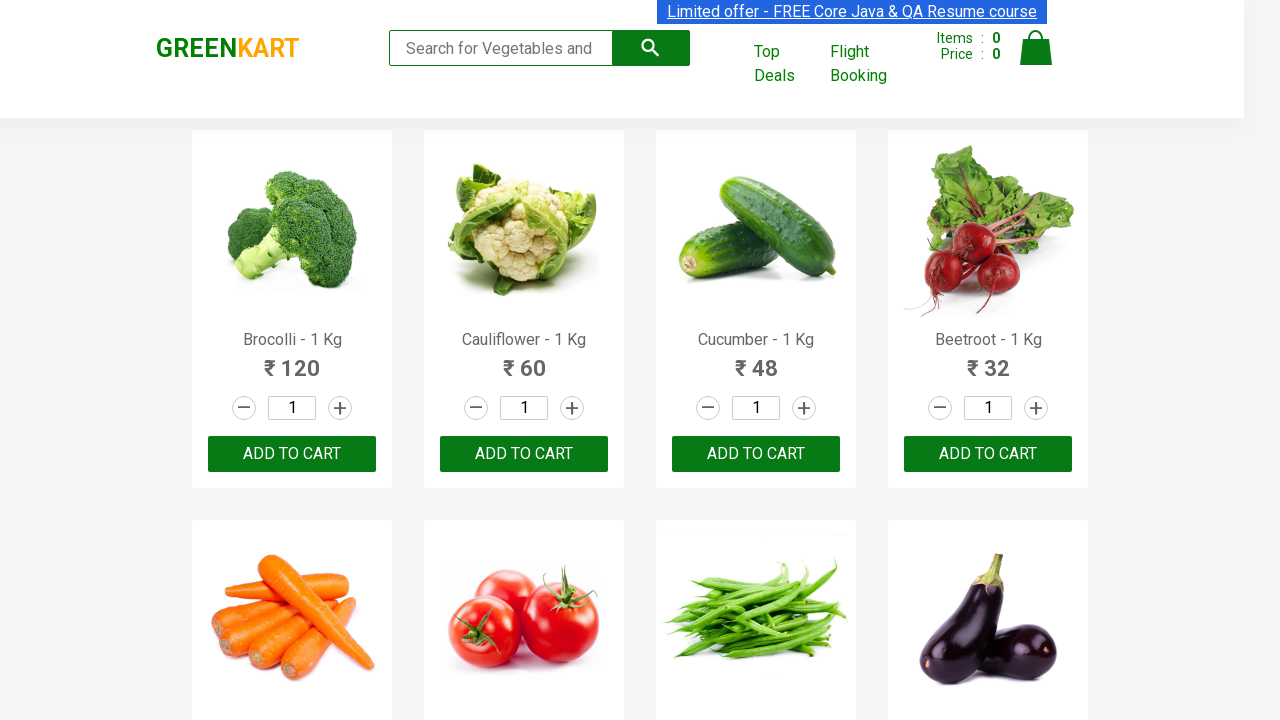

Retrieved product name: Cauliflower - 1 Kg
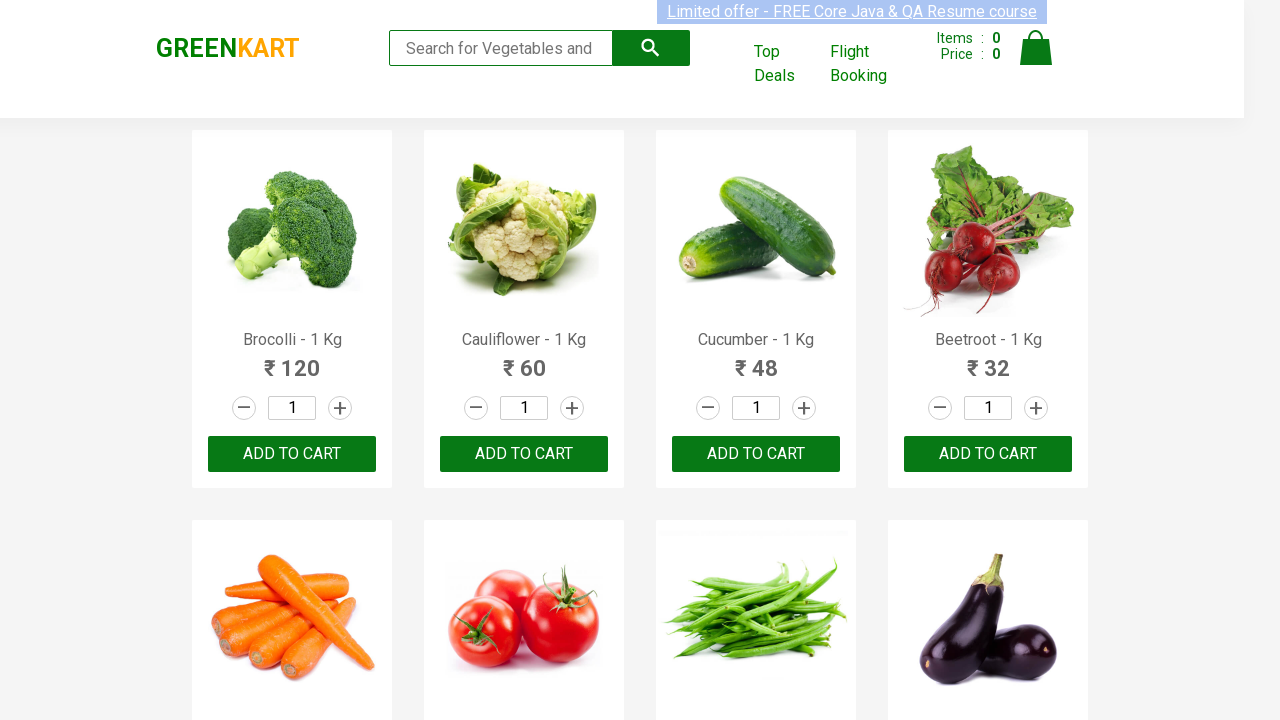

Retrieved product name: Cucumber - 1 Kg
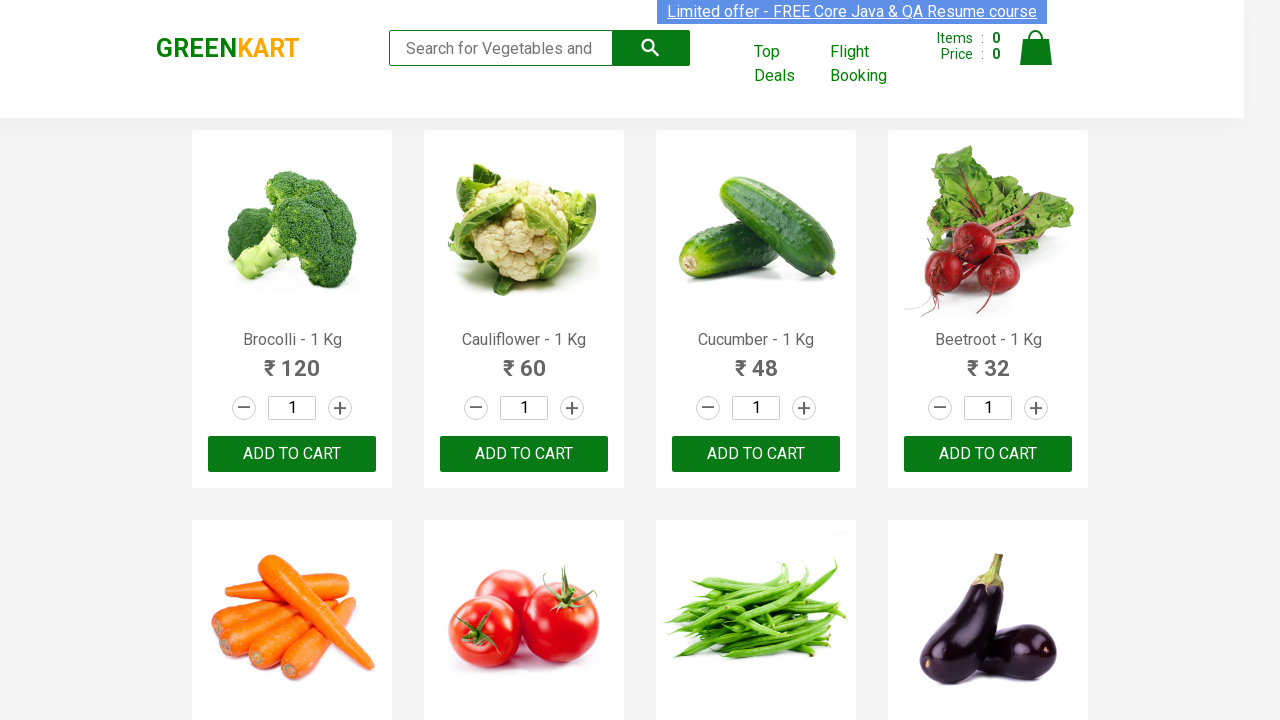

Retrieved all ADD TO CART buttons
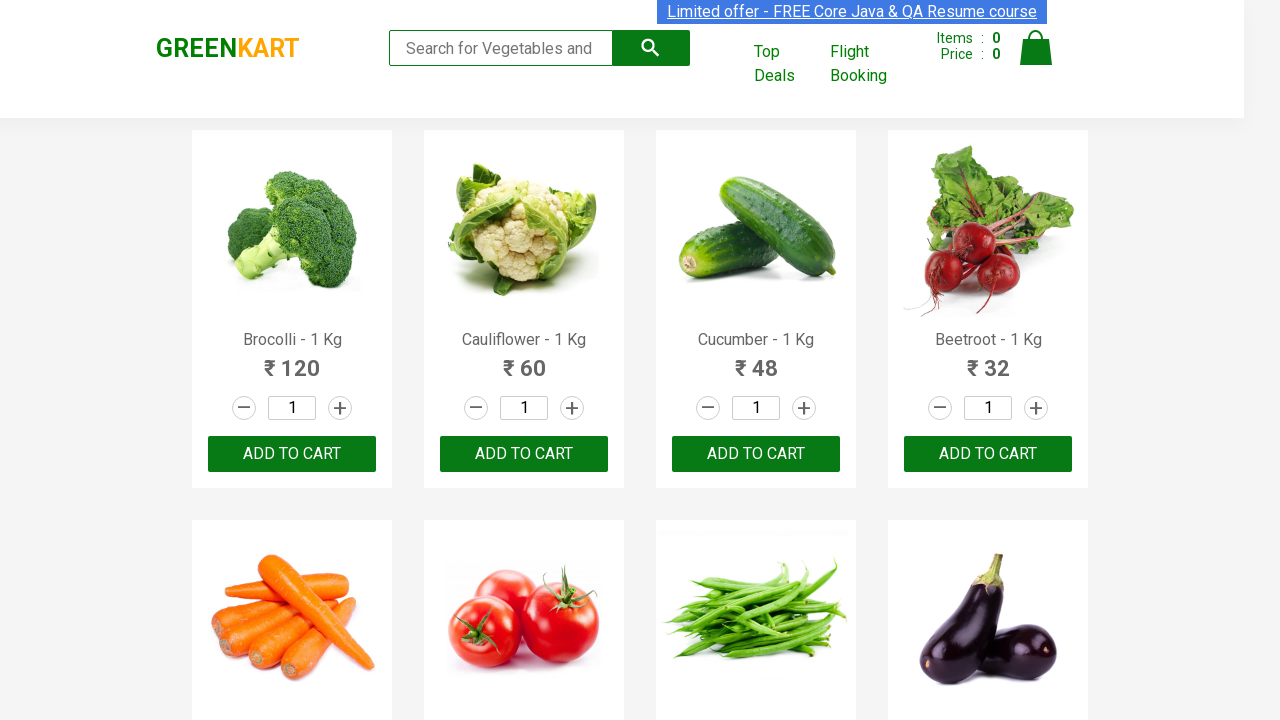

Clicked ADD TO CART button for Cucumber at (756, 454) on xpath=//button[text()='ADD TO CART'] >> nth=2
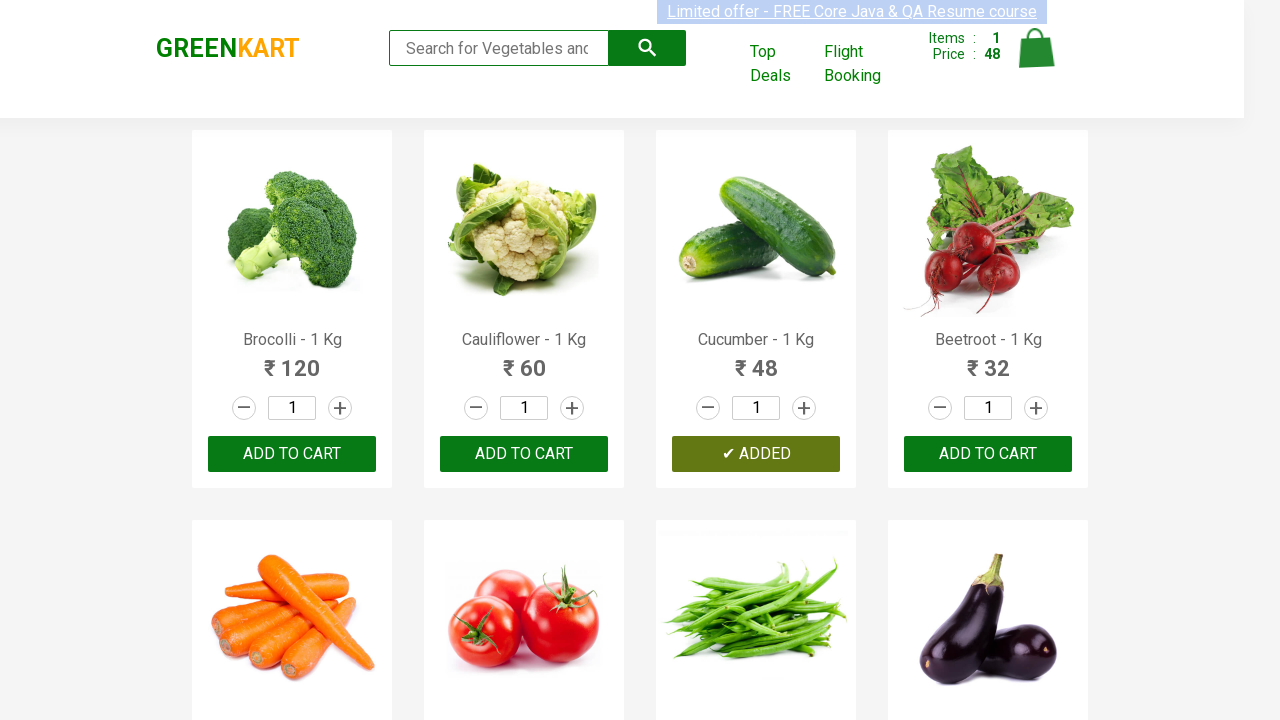

Retrieved product name: Beetroot - 1 Kg
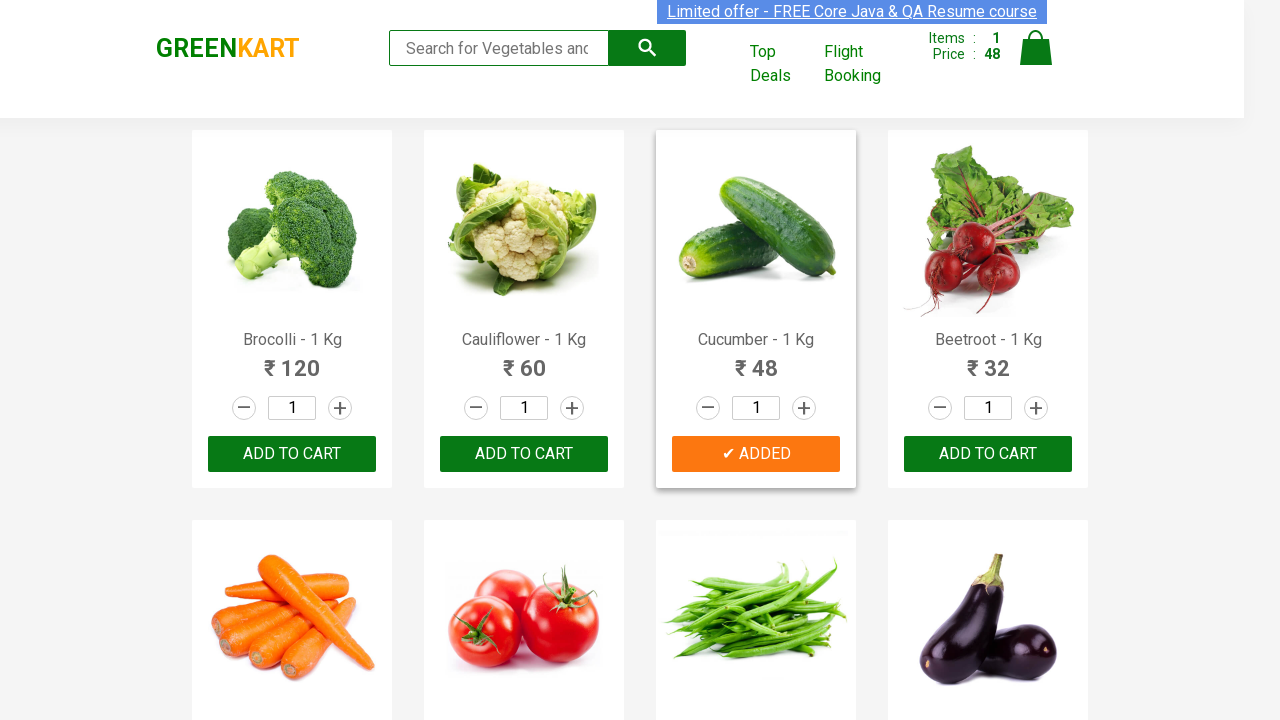

Retrieved all ADD TO CART buttons
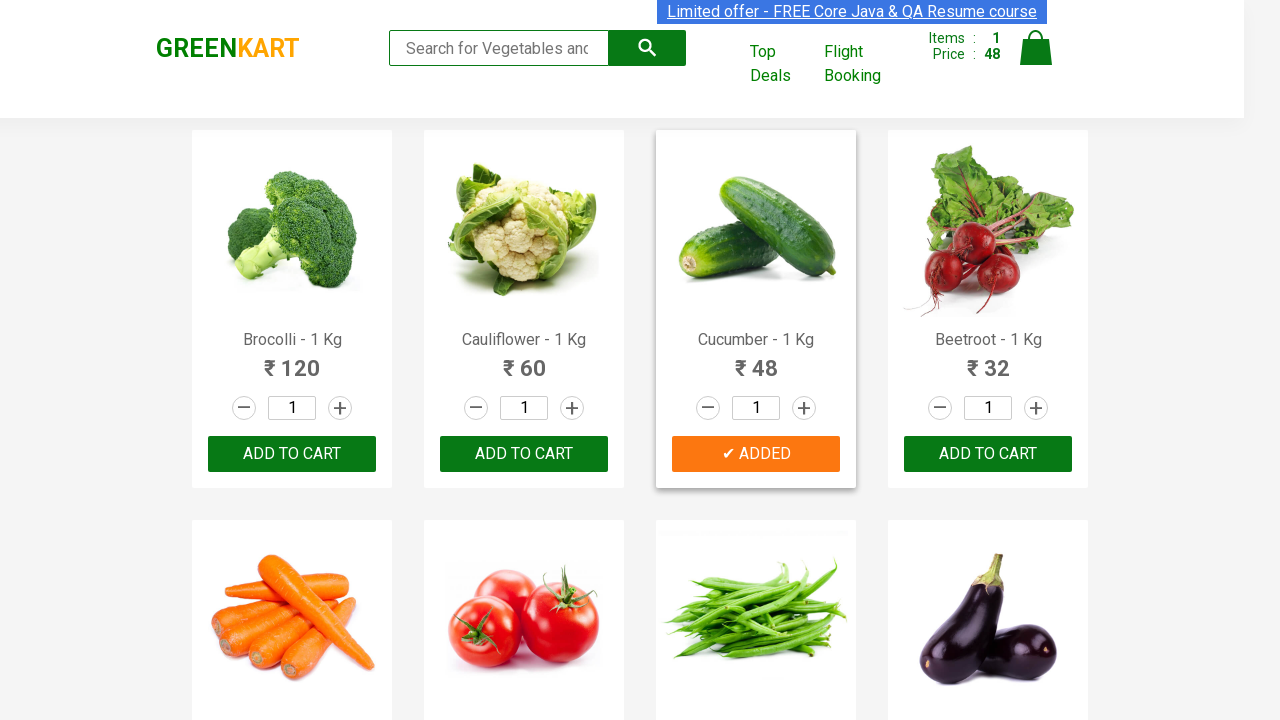

Clicked ADD TO CART button for Beetroot at (292, 360) on xpath=//button[text()='ADD TO CART'] >> nth=3
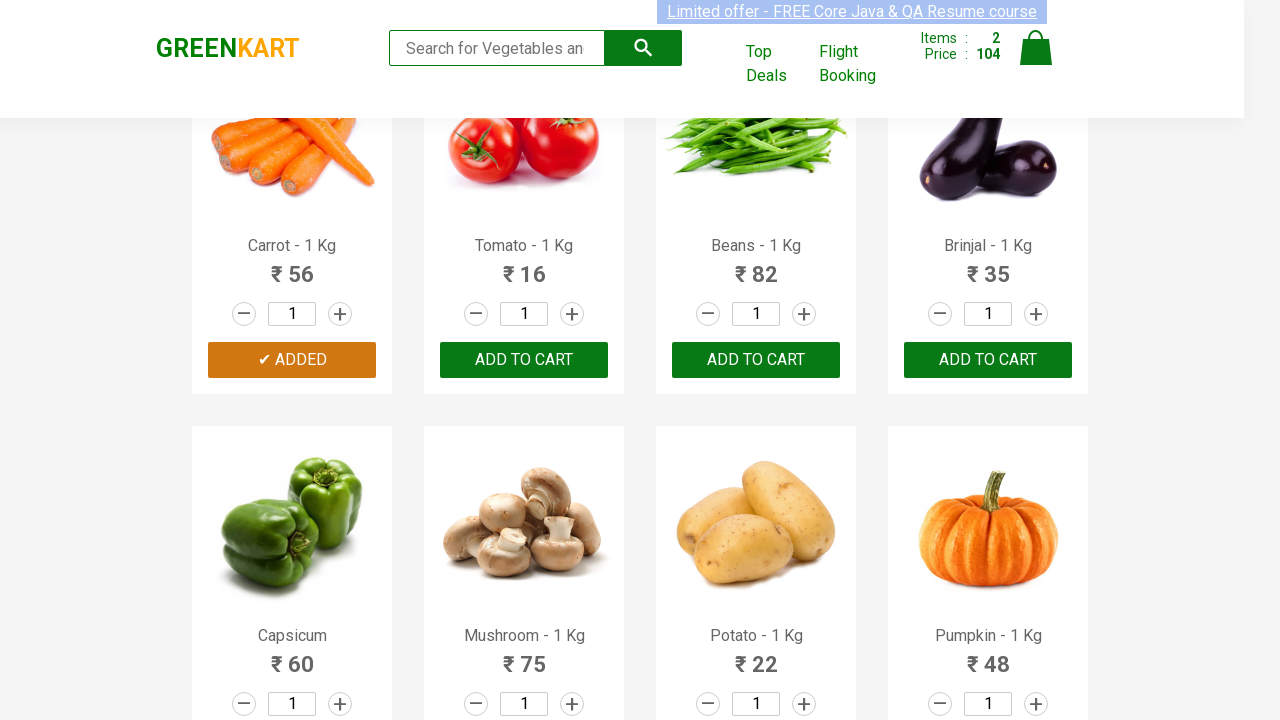

Retrieved product name: Carrot - 1 Kg
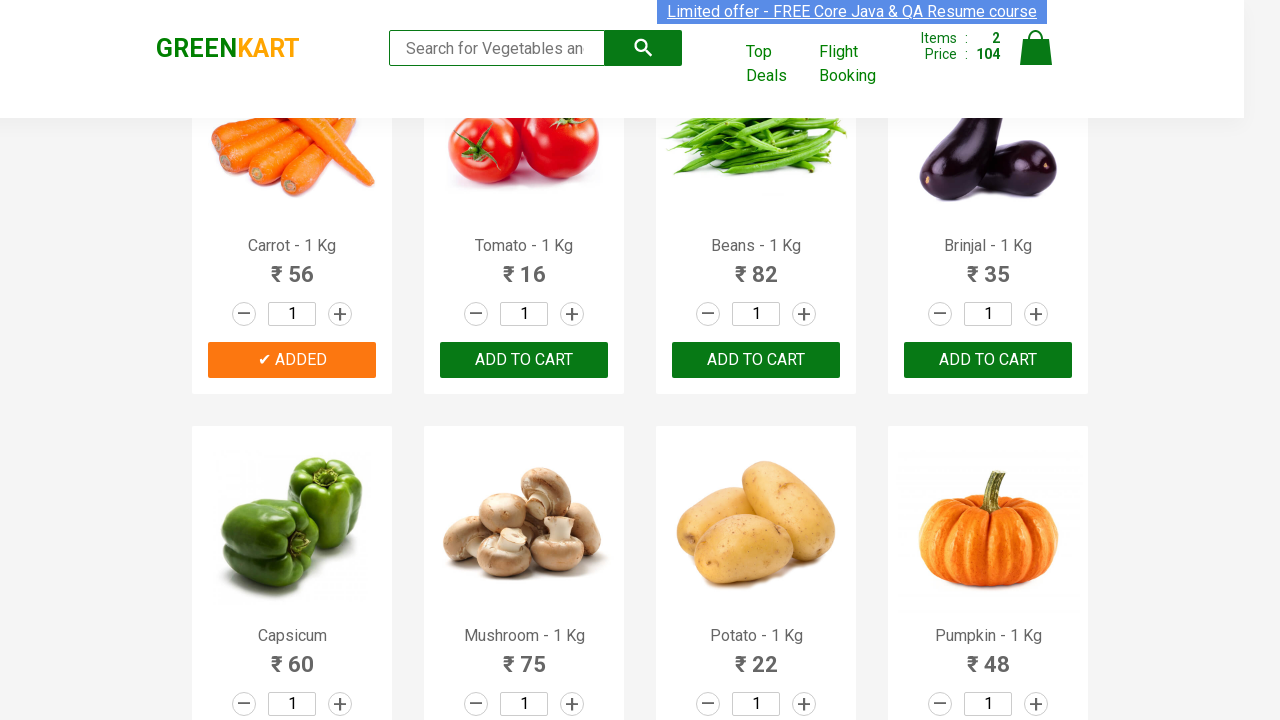

Retrieved product name: Tomato - 1 Kg
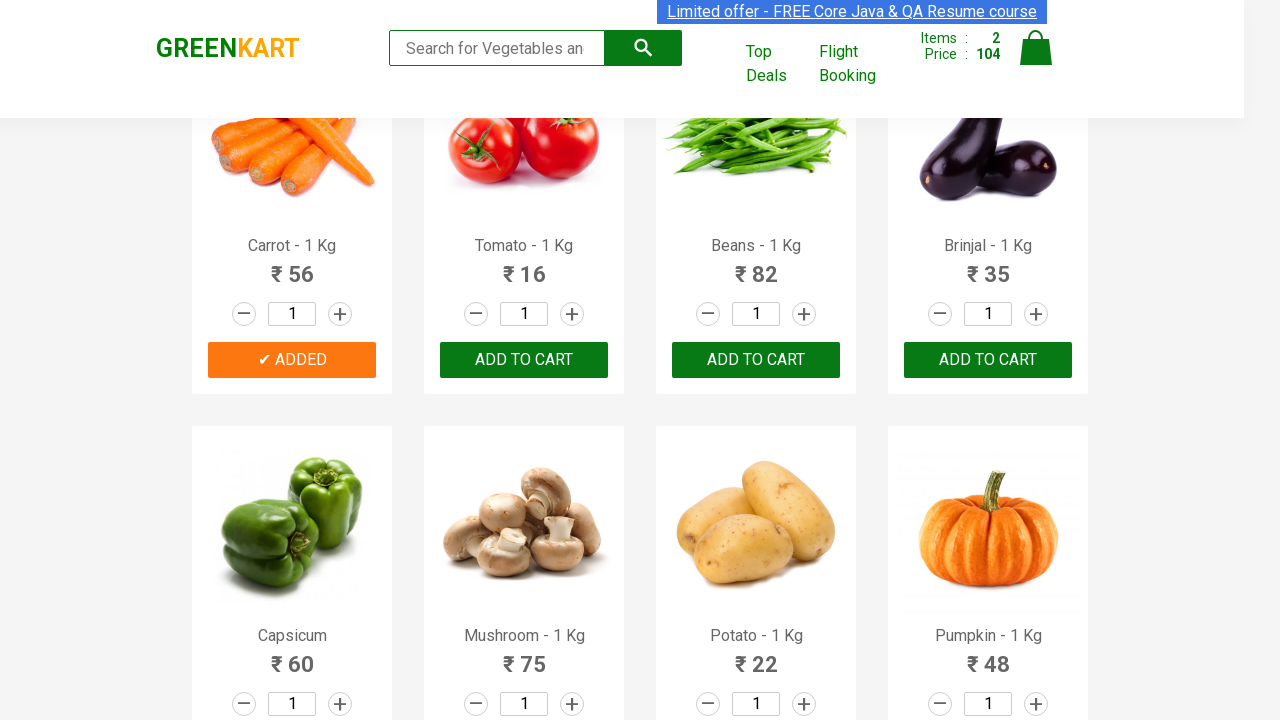

Retrieved product name: Beans - 1 Kg
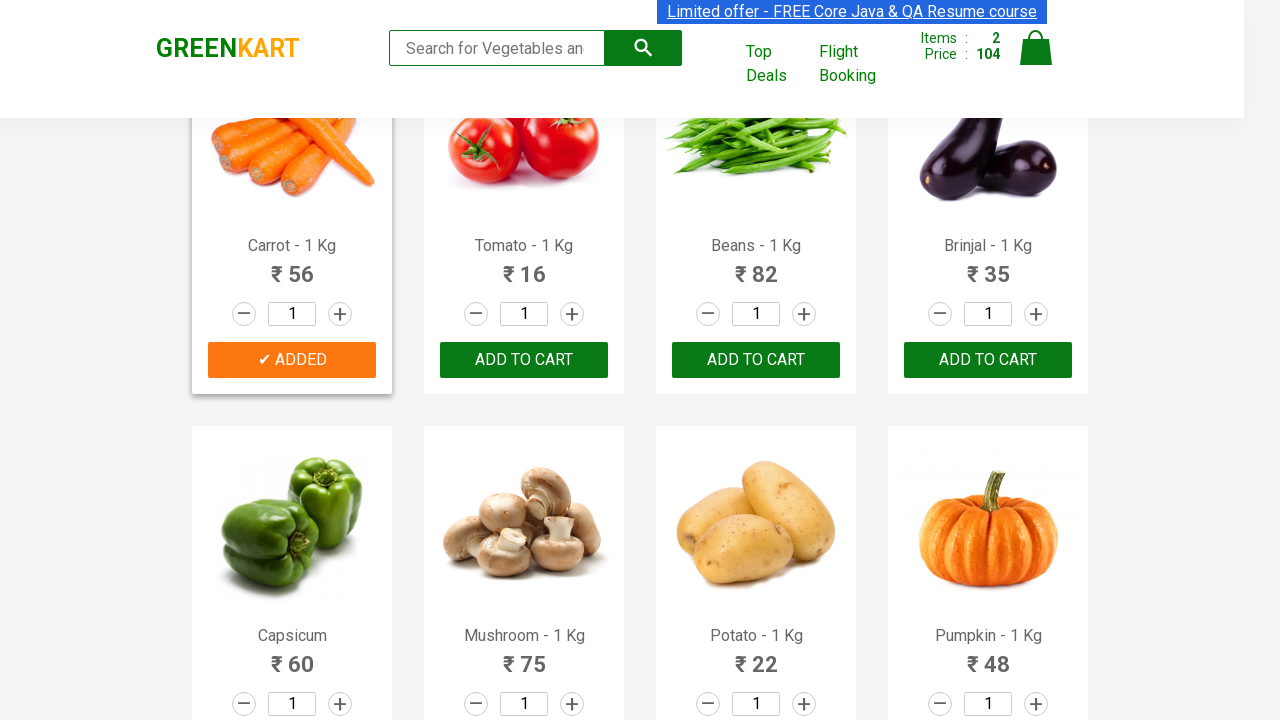

Retrieved product name: Brinjal - 1 Kg
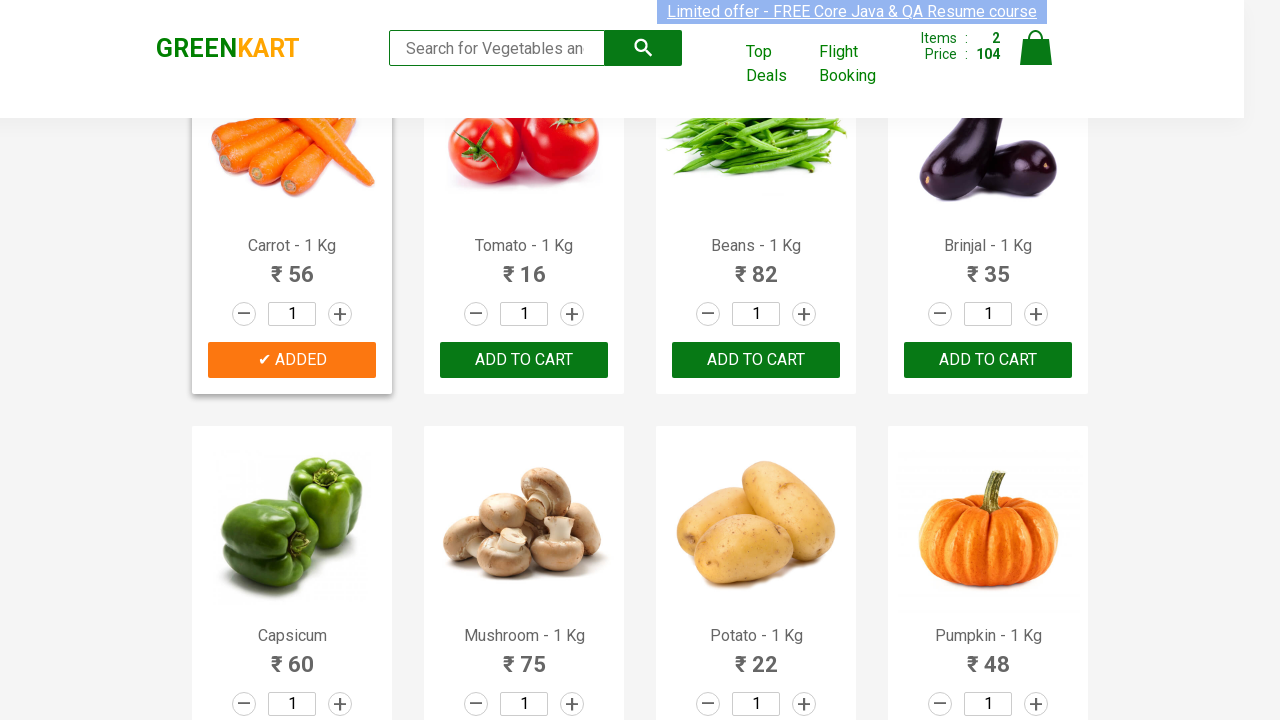

Retrieved product name: Capsicum
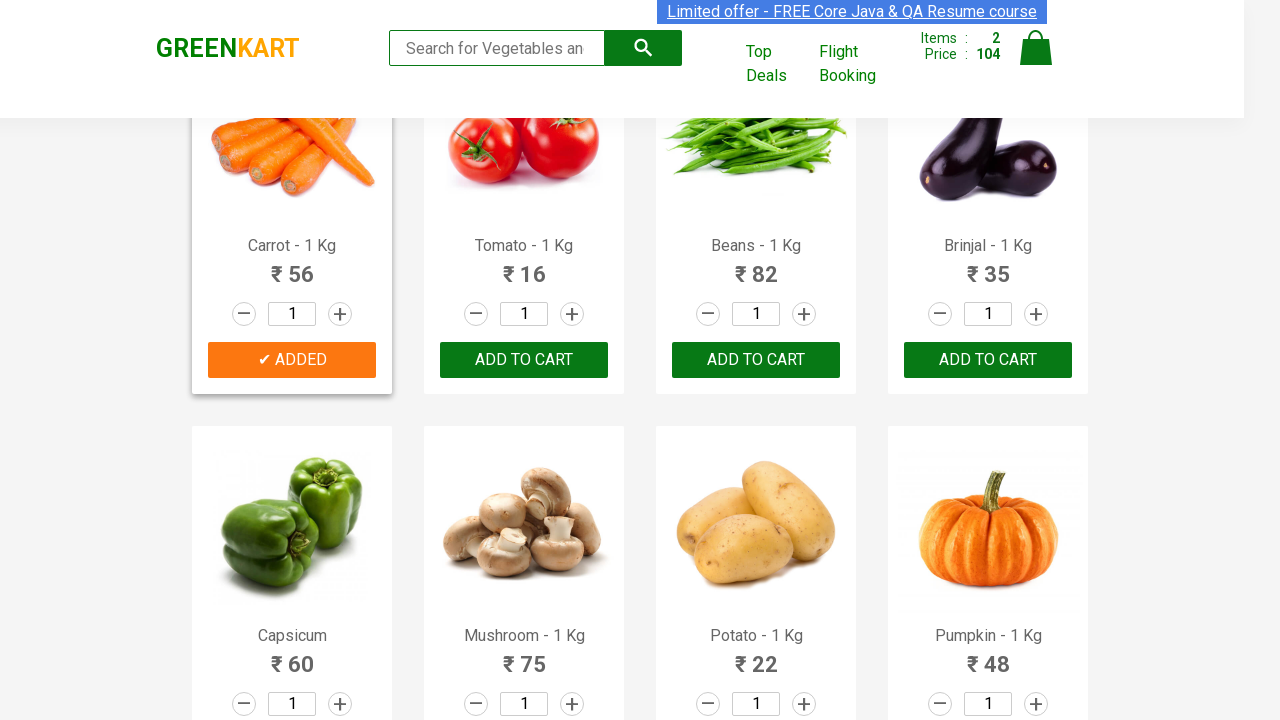

Retrieved product name: Mushroom - 1 Kg
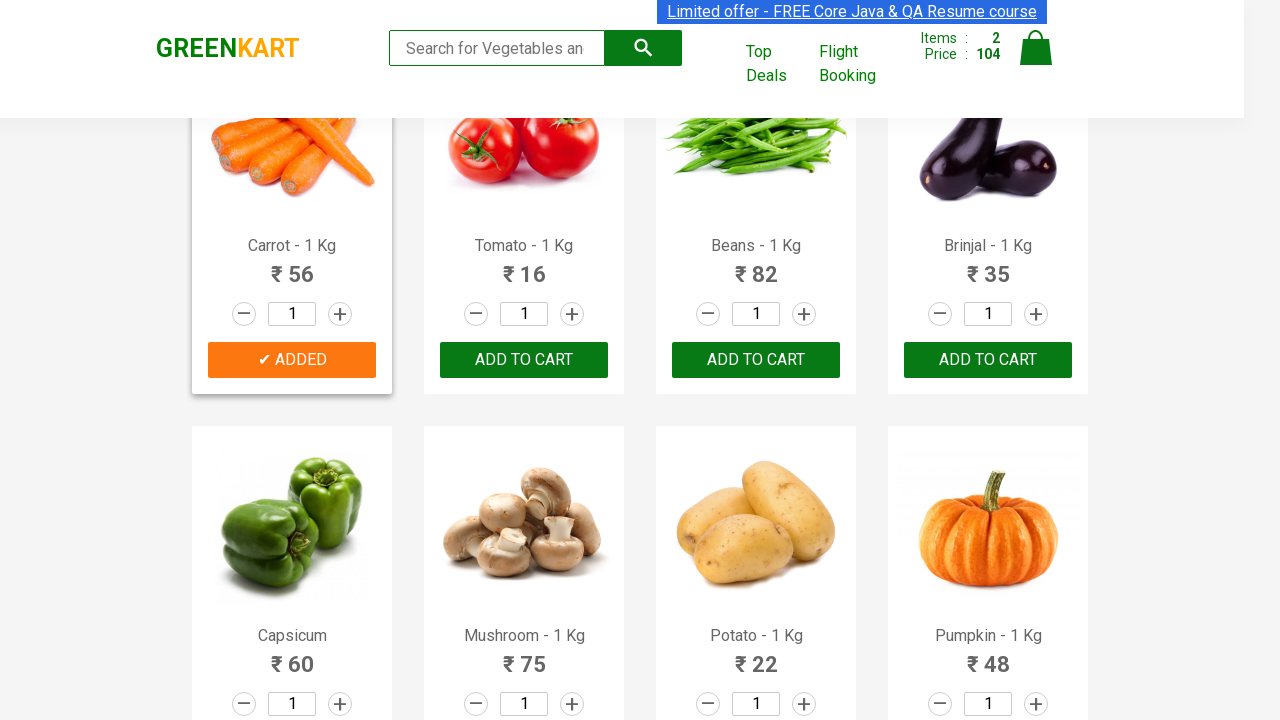

Retrieved product name: Potato - 1 Kg
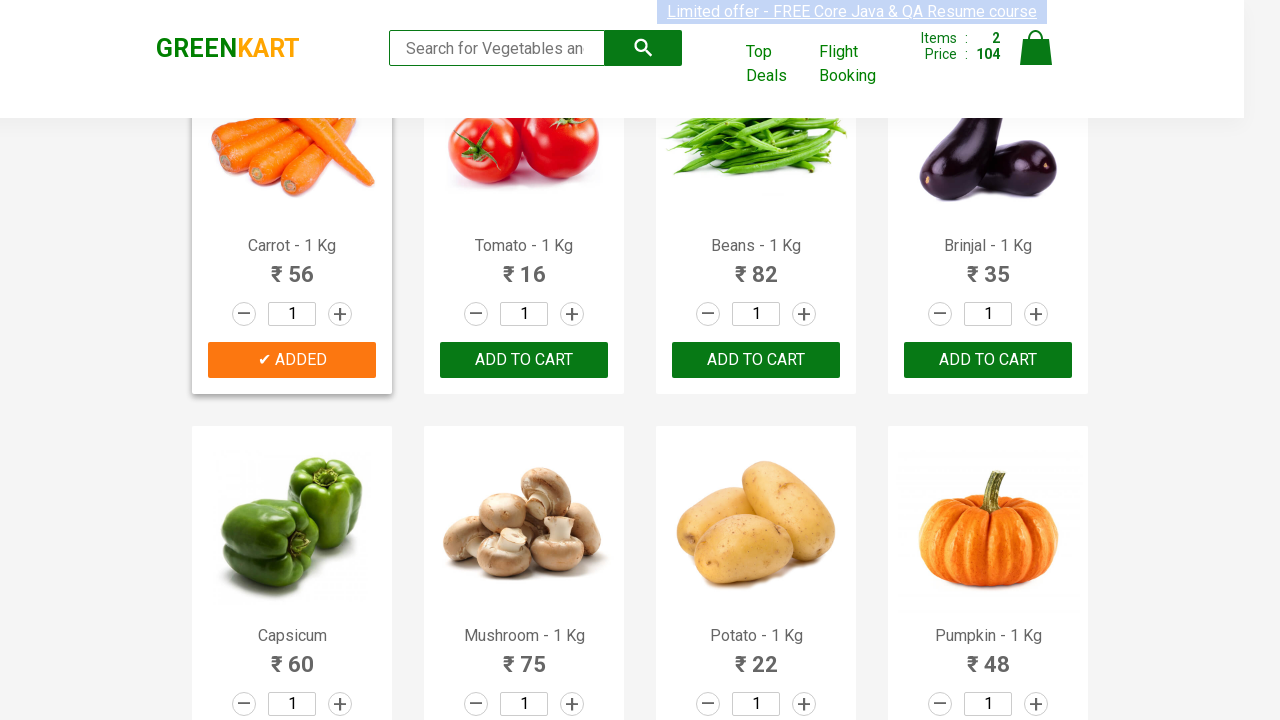

Retrieved product name: Pumpkin - 1 Kg
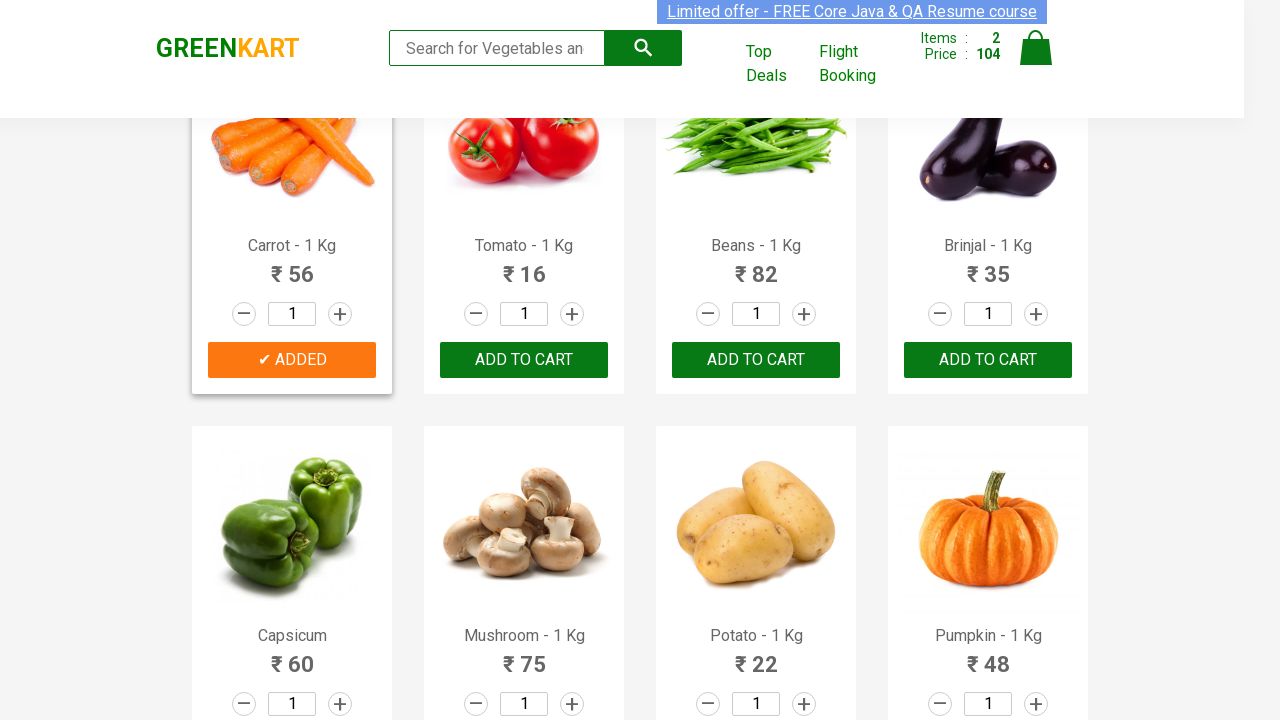

Retrieved product name: Corn - 1 Kg
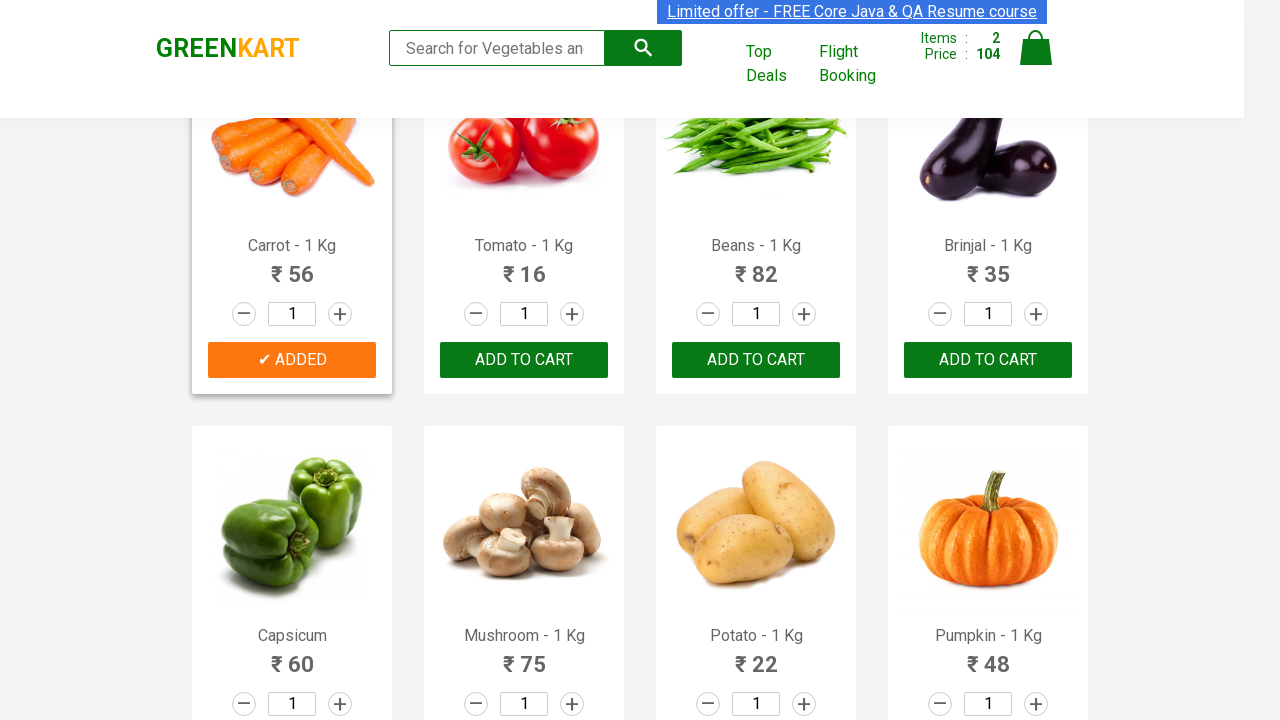

Retrieved product name: Onion - 1 Kg
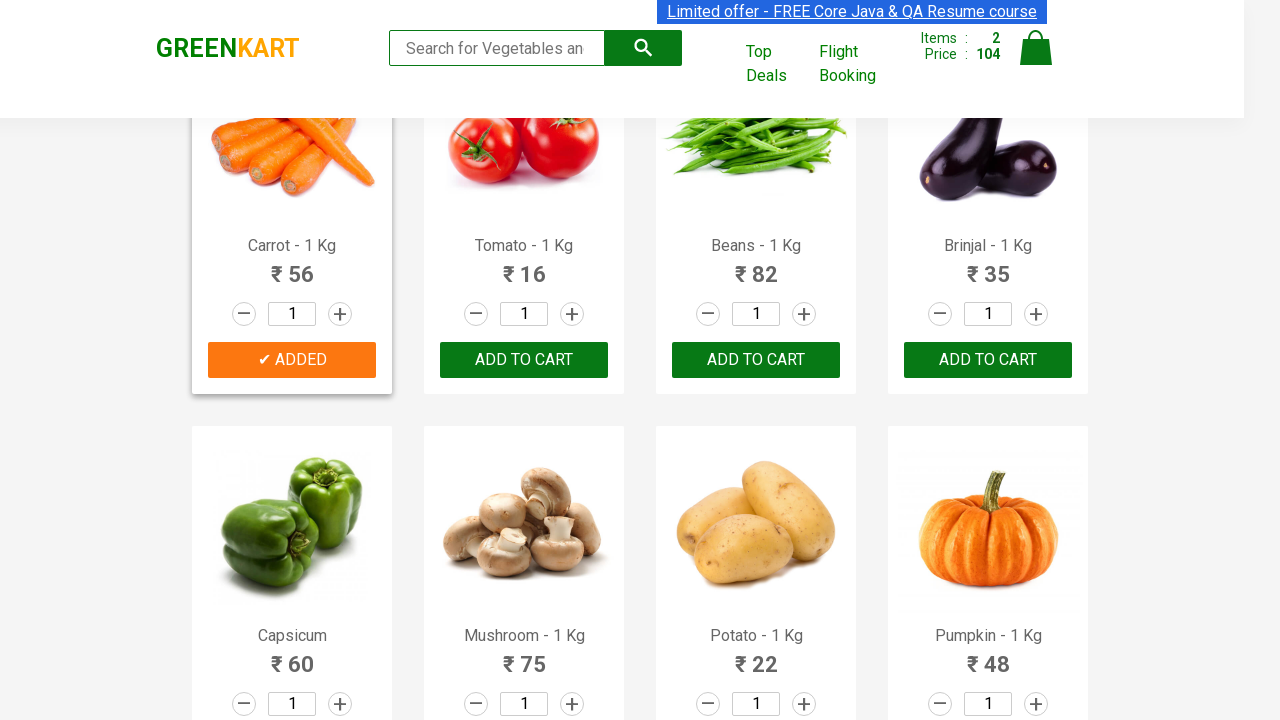

Retrieved product name: Apple - 1 Kg
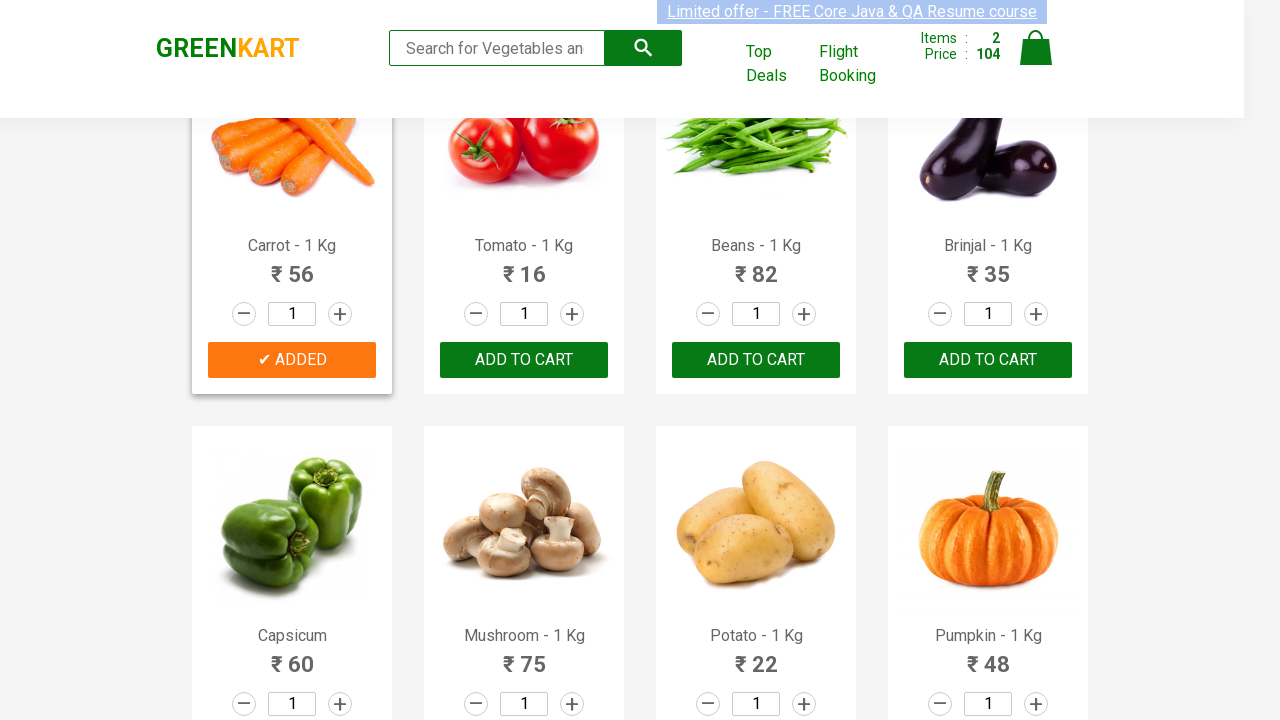

Retrieved product name: Banana - 1 Kg
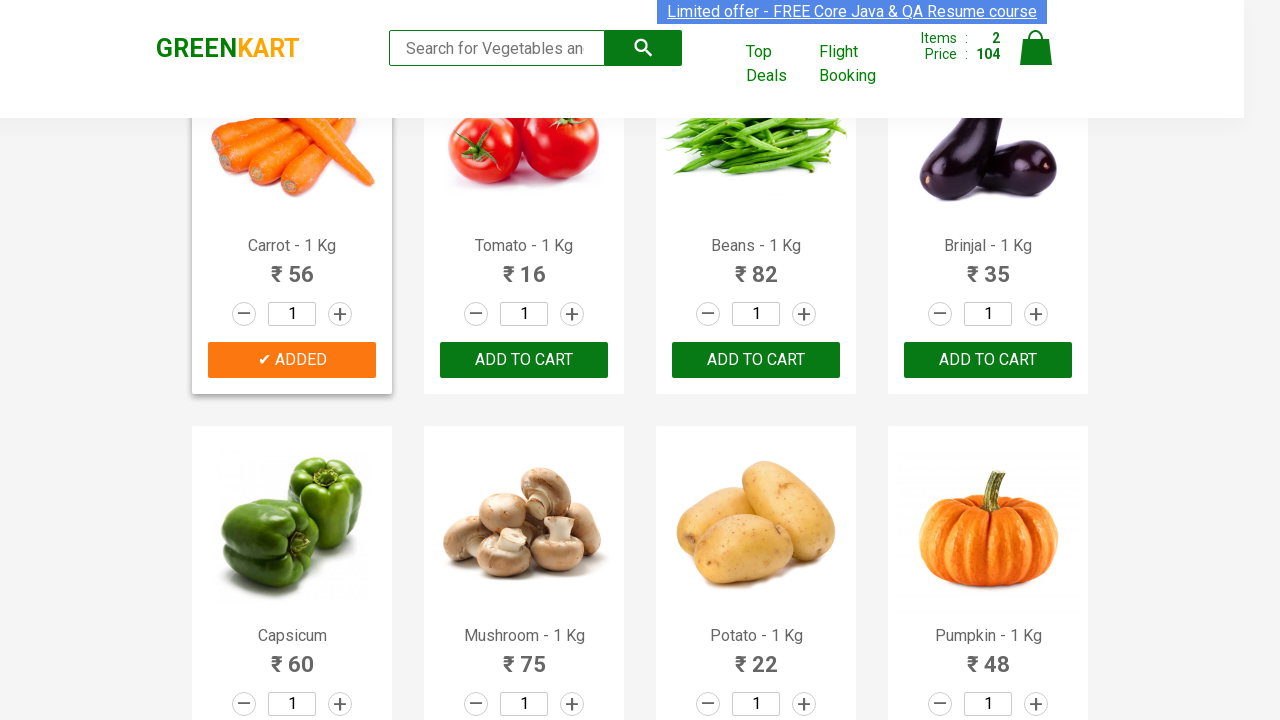

Retrieved product name: Grapes - 1 Kg
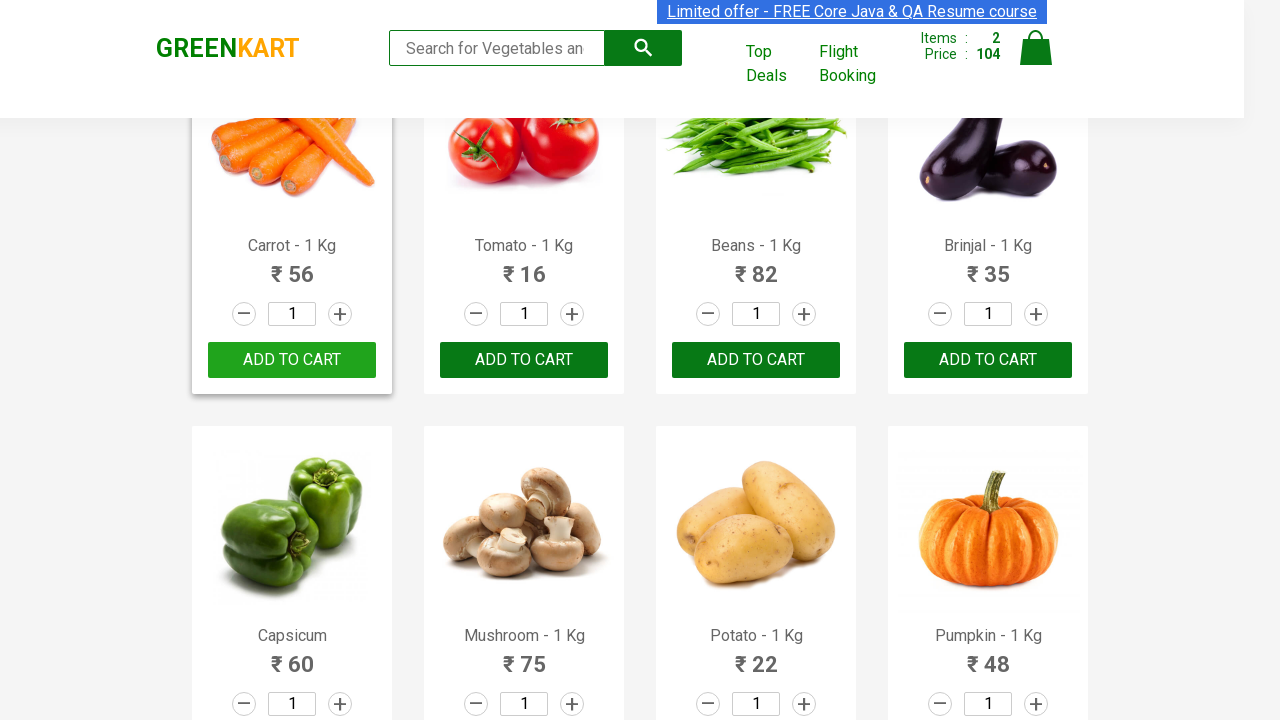

Retrieved product name: Mango - 1 Kg
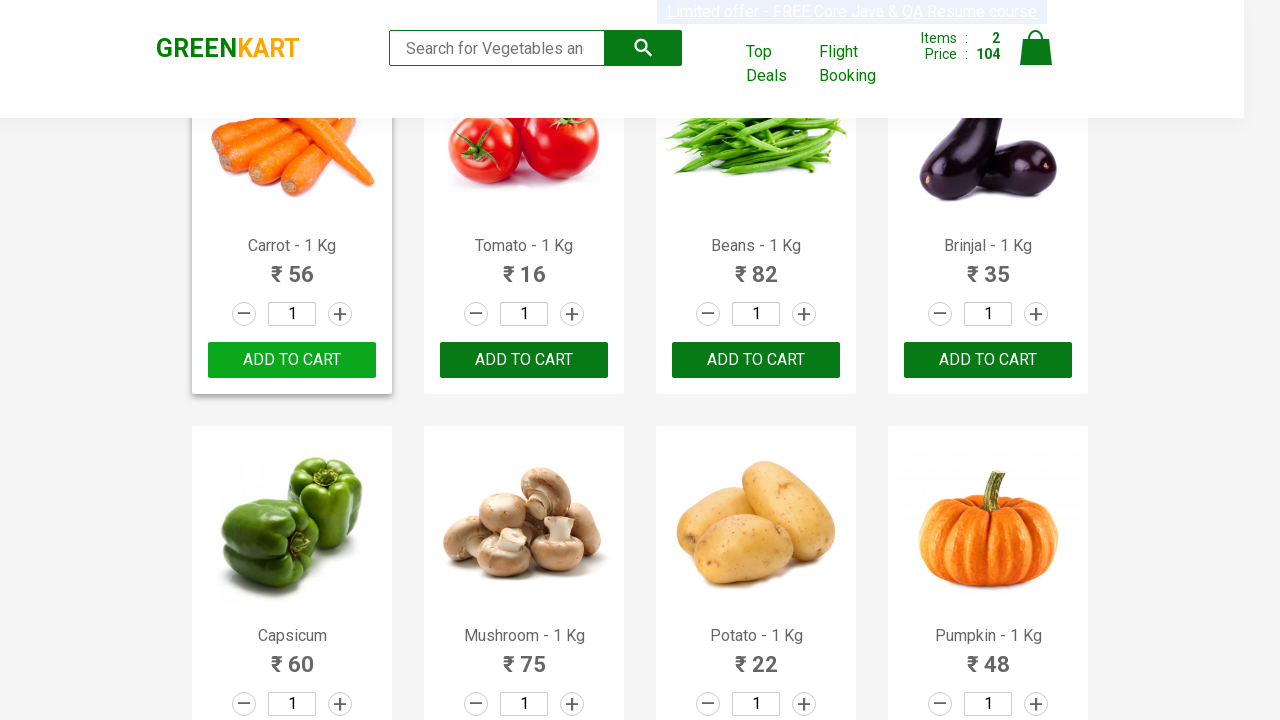

Retrieved product name: Musk Melon - 1 Kg
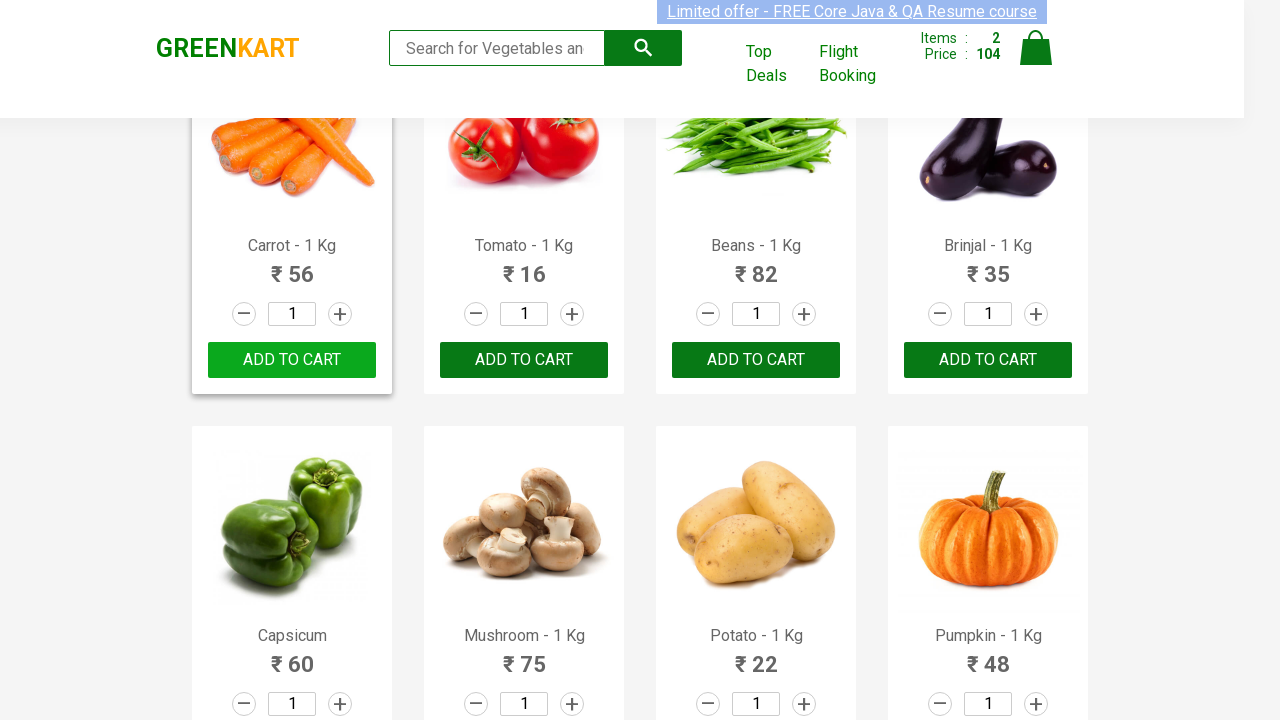

Retrieved product name: Orange - 1 Kg
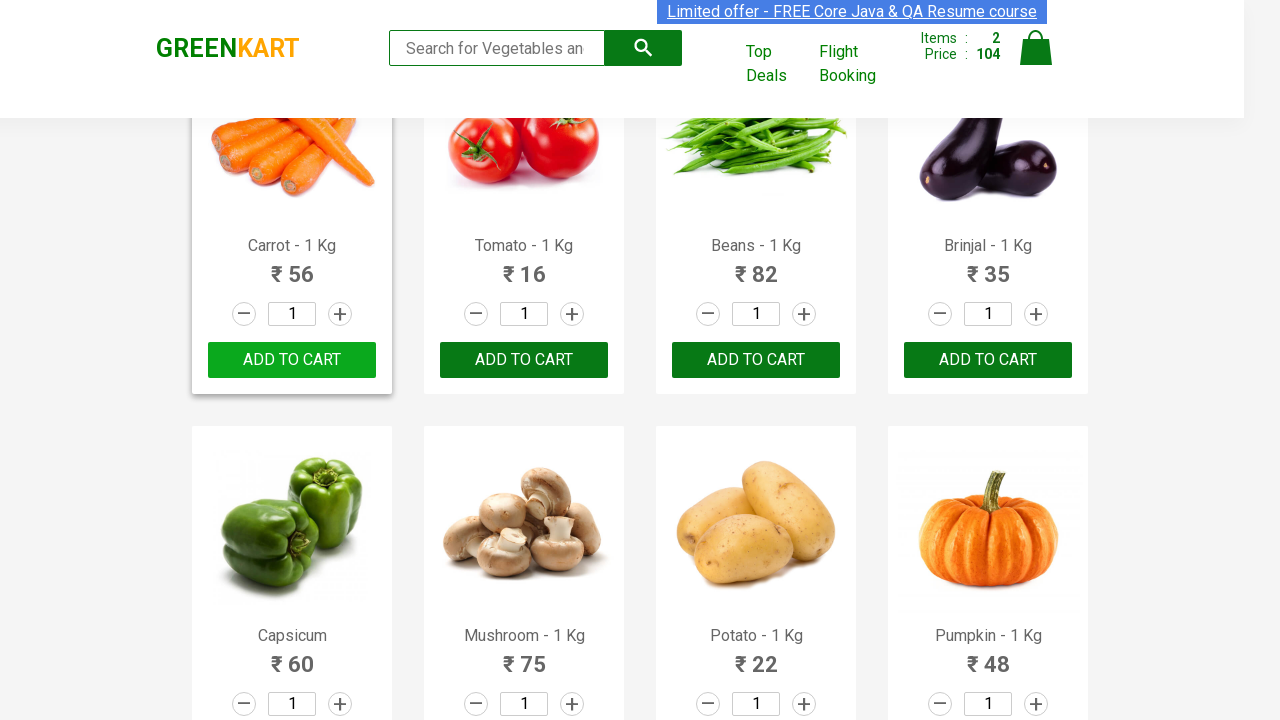

Retrieved product name: Pears - 1 Kg
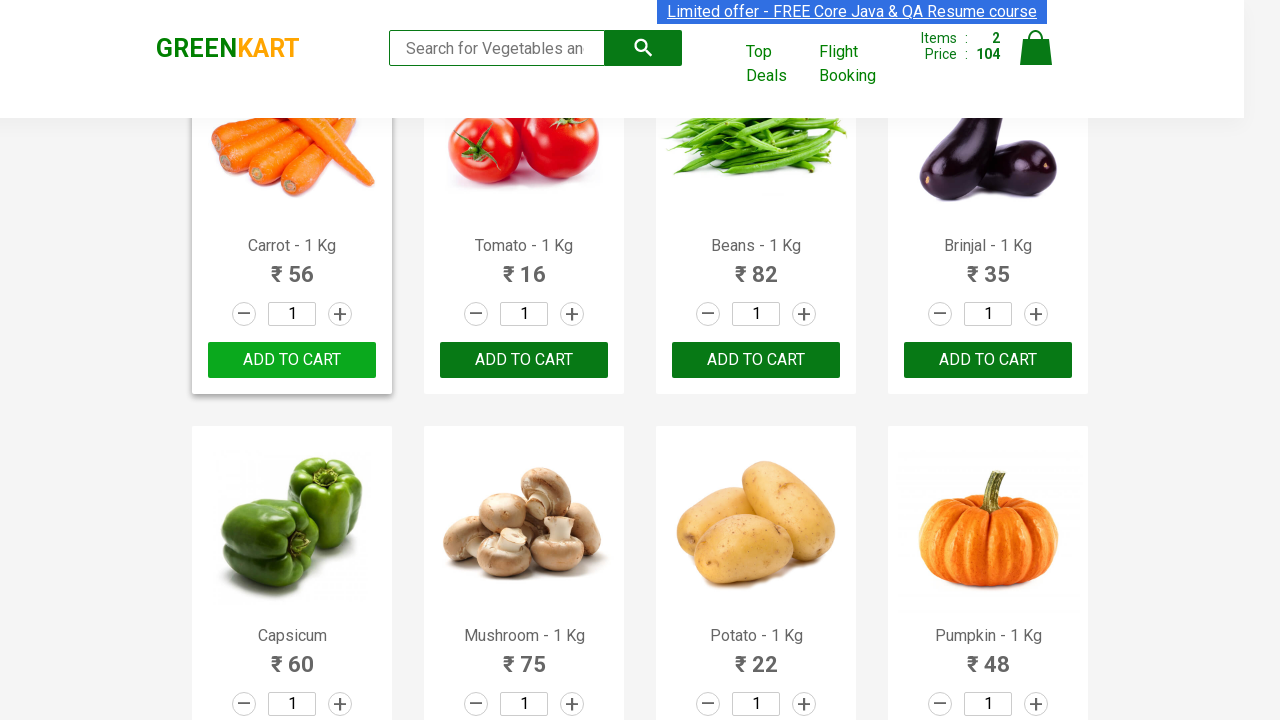

Retrieved product name: Pomegranate - 1 Kg
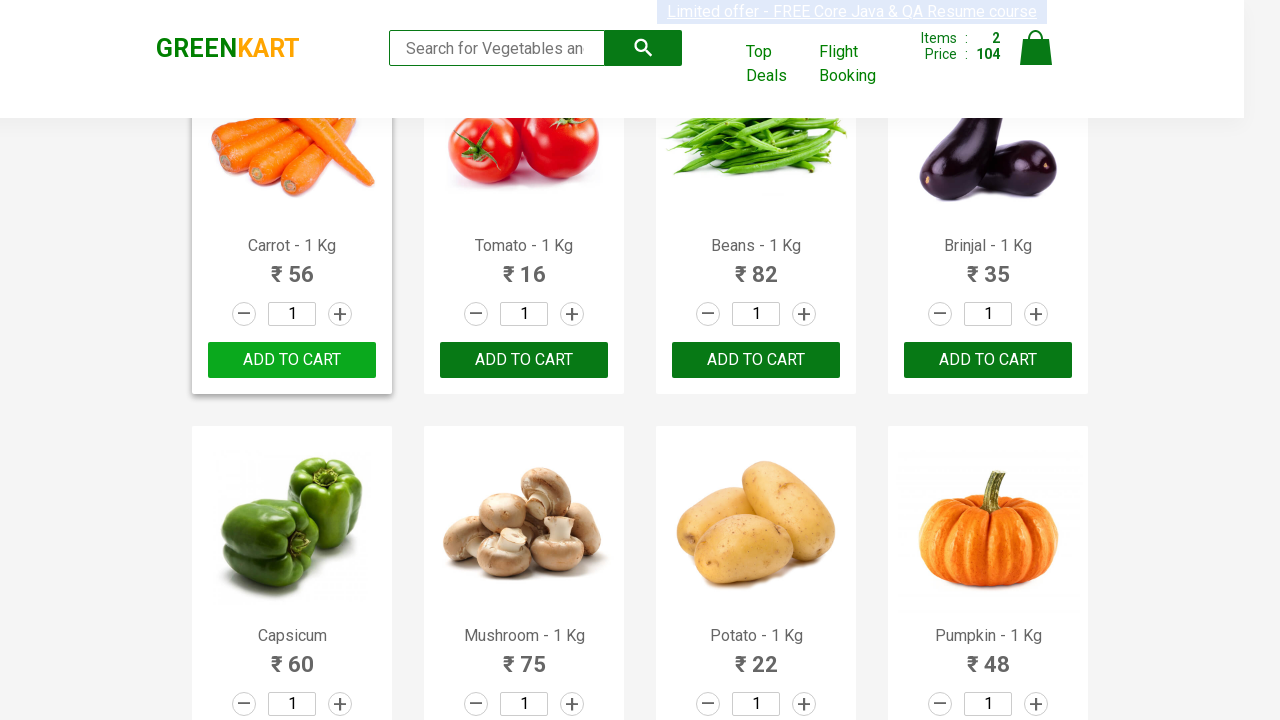

Retrieved product name: Raspberry - 1/4 Kg
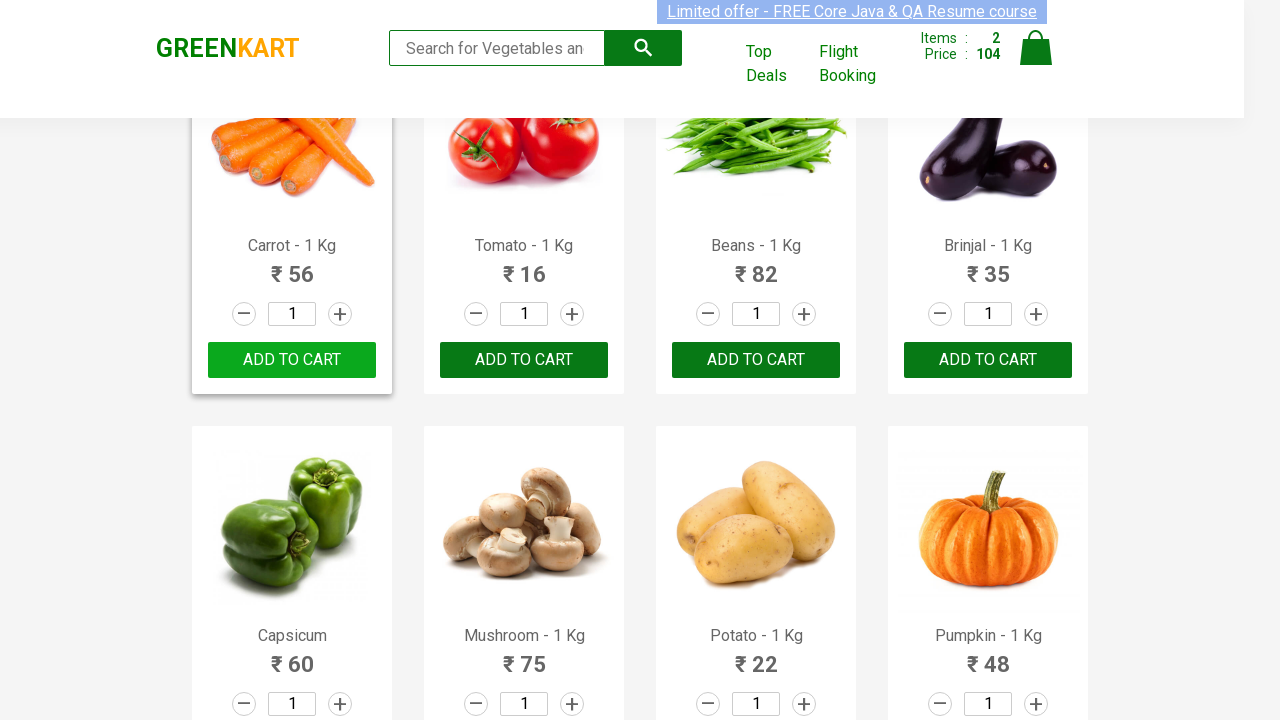

Retrieved product name: Strawberry - 1/4 Kg
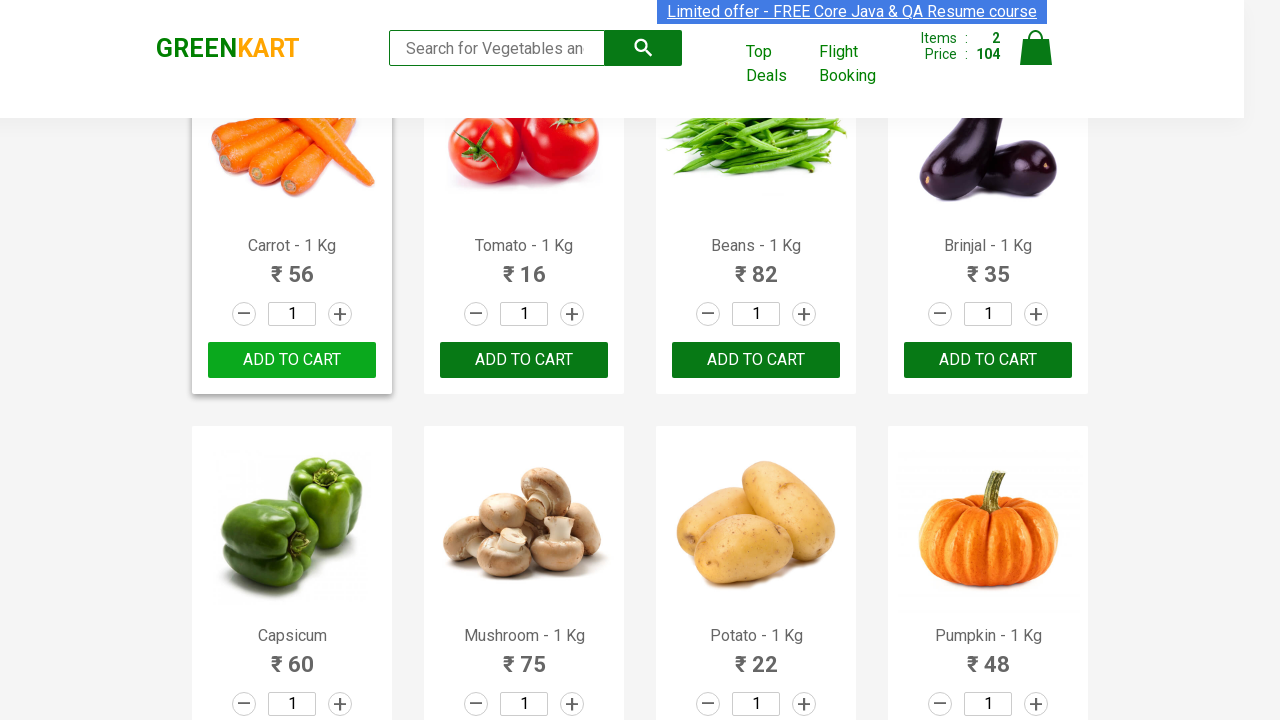

Retrieved product name: Water Melon - 1 Kg
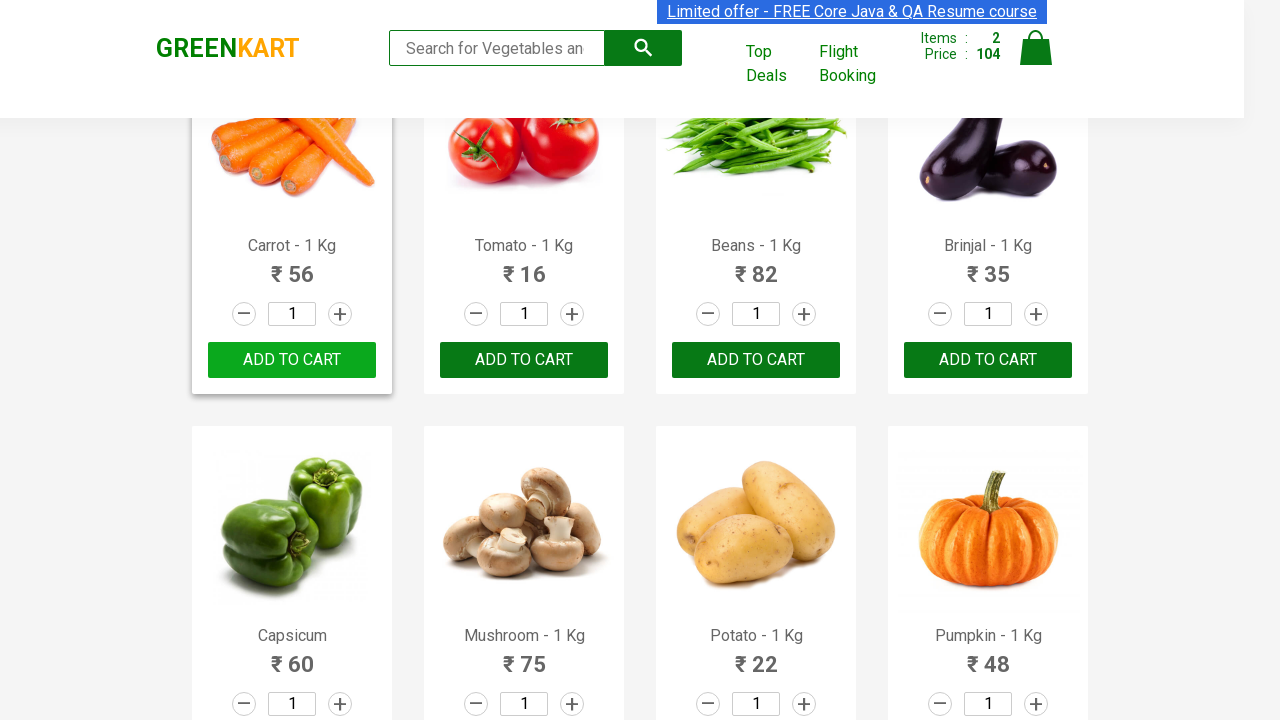

Retrieved product name: Almonds - 1/4 Kg
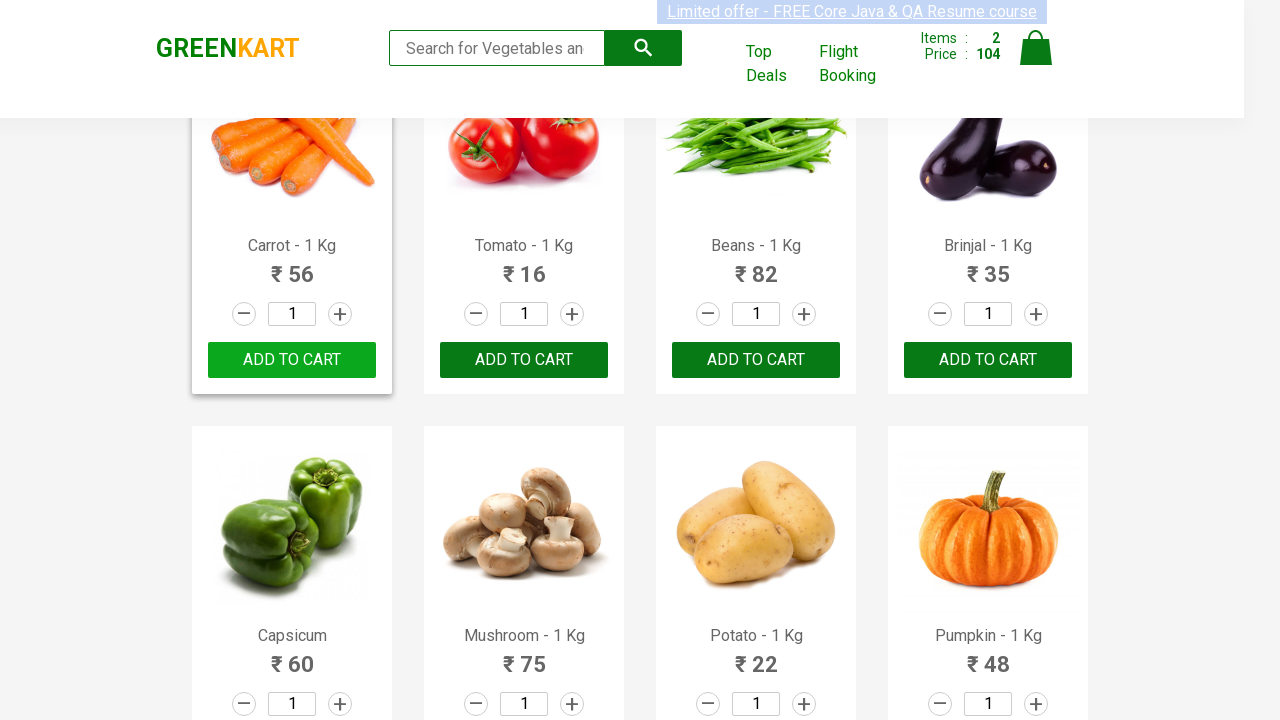

Retrieved product name: Pista - 1/4 Kg
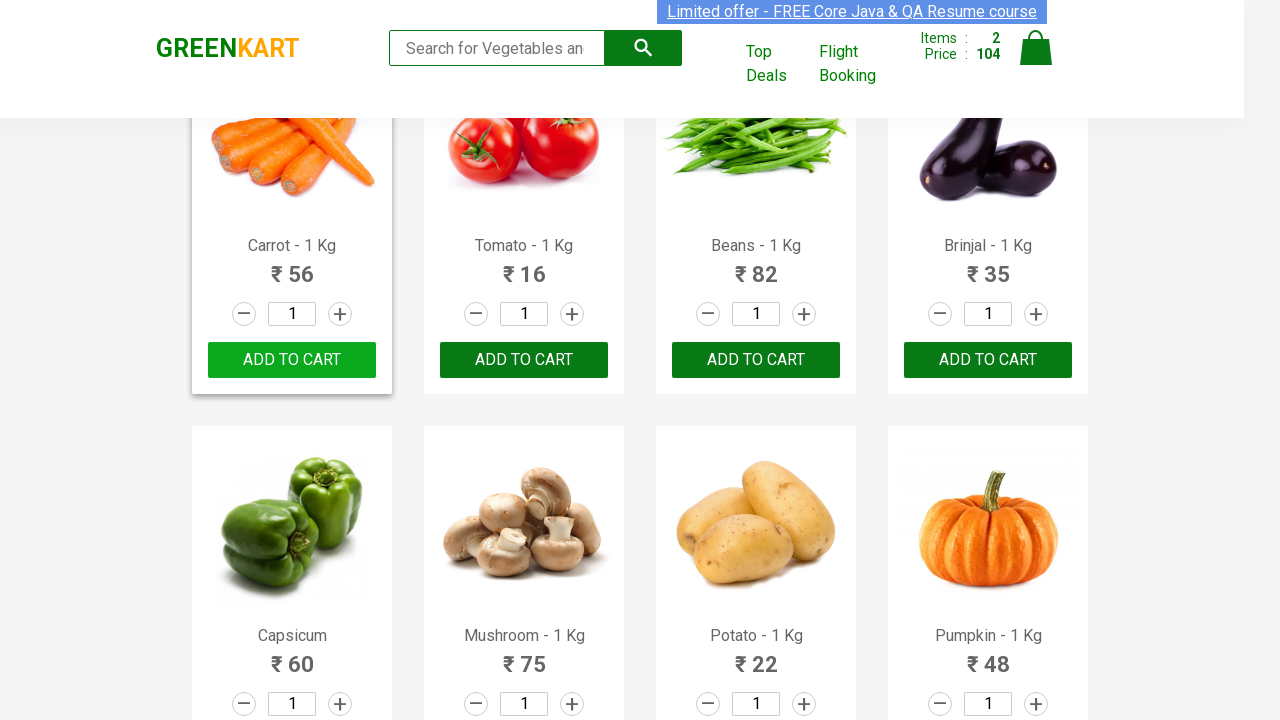

Retrieved product name: Nuts Mixture - 1 Kg
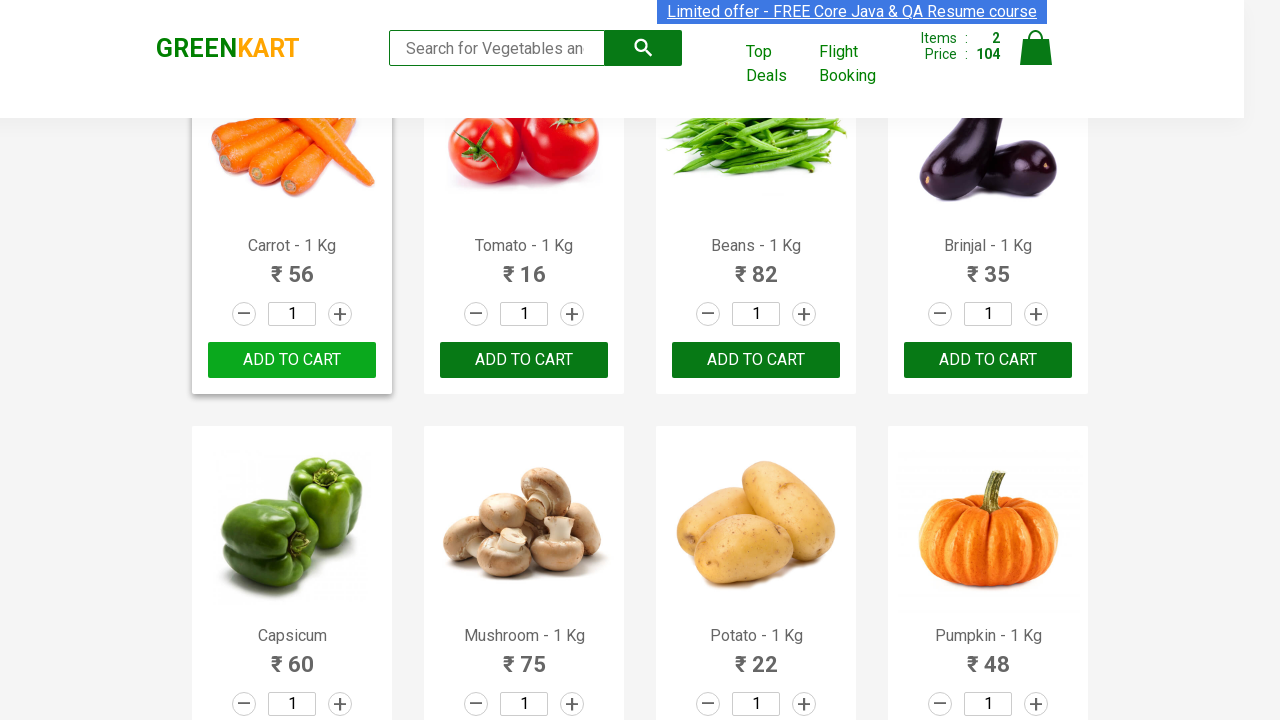

Retrieved product name: Cashews - 1 Kg
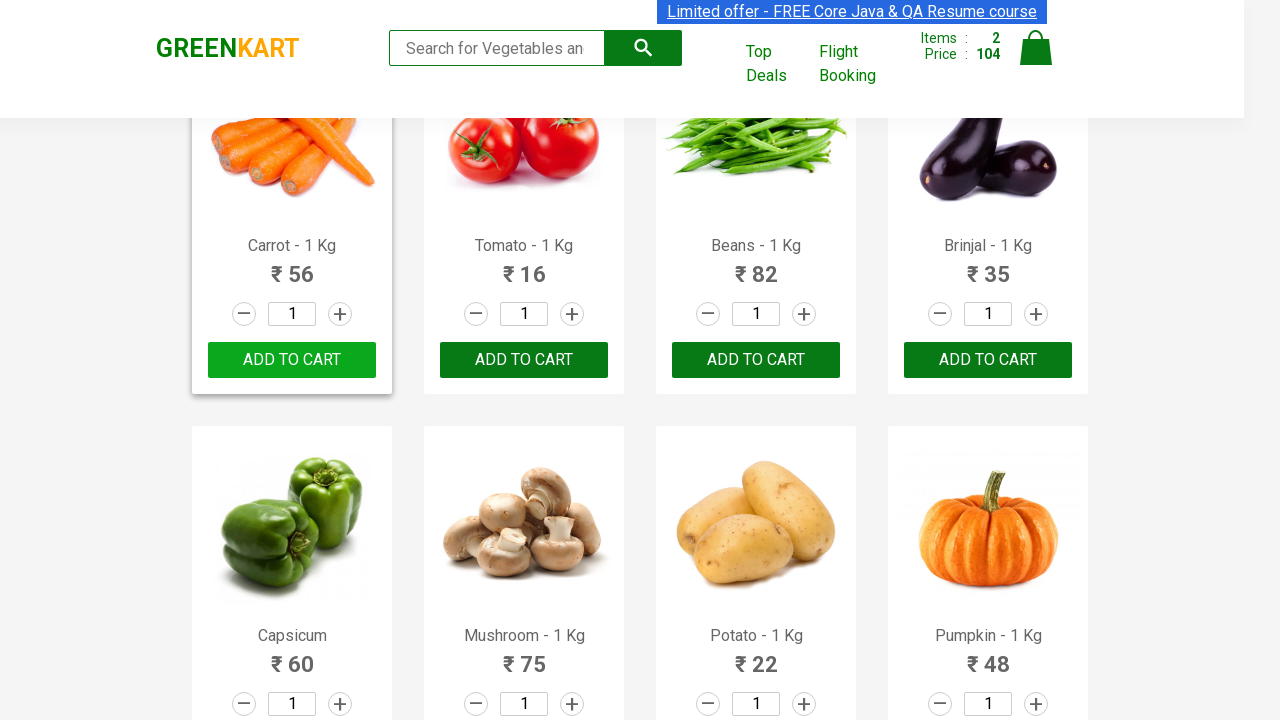

Retrieved product name: Walnuts - 1/4 Kg
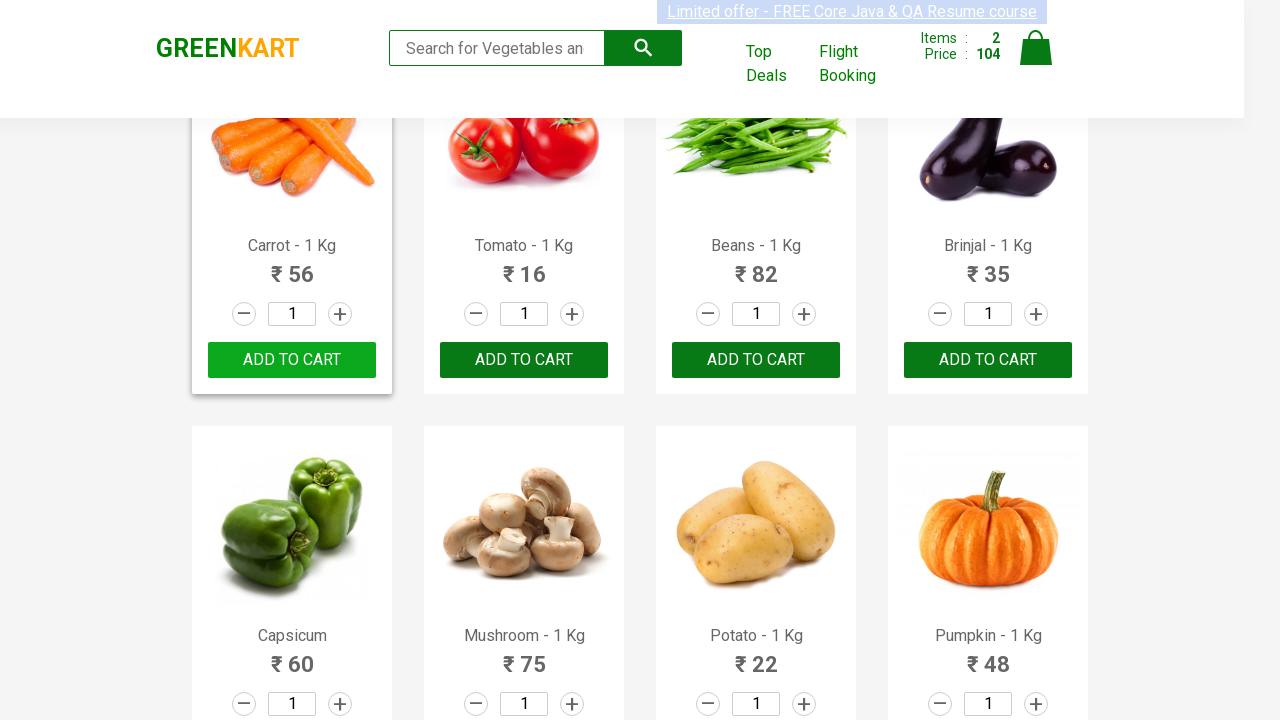

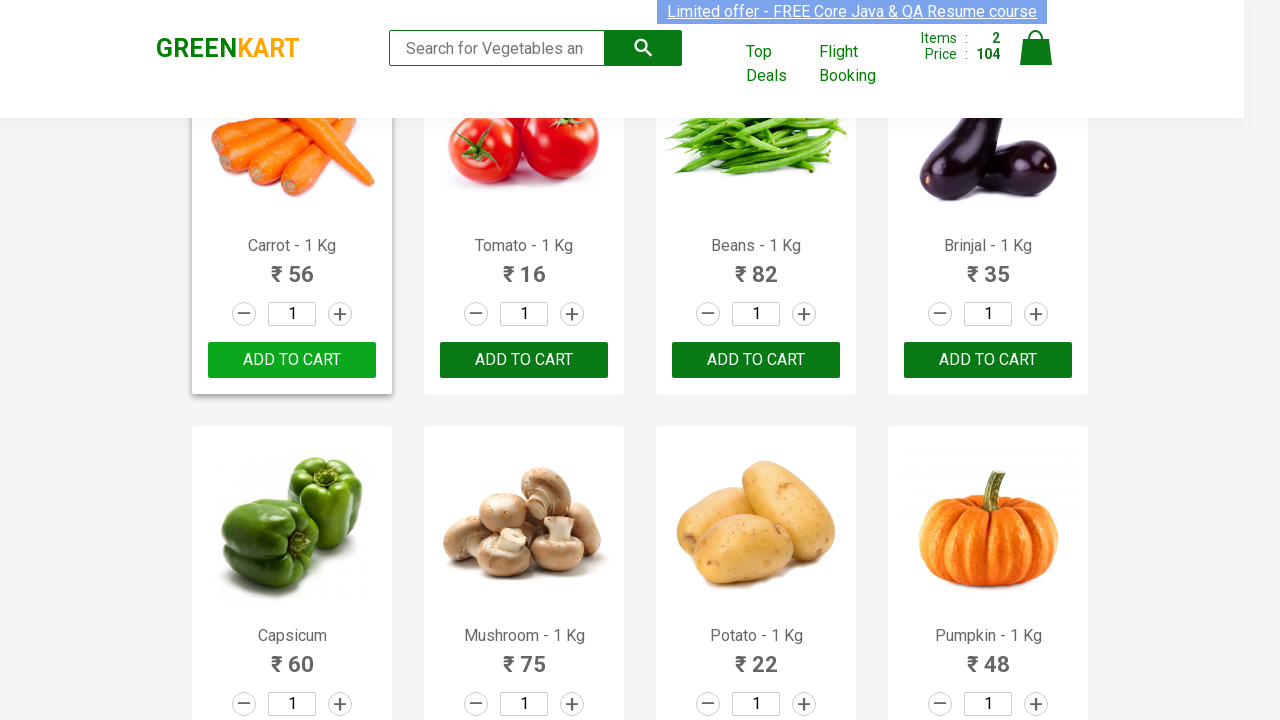